Verifies that the login button is displayed on the page and checks its visual dimensions

Starting URL: https://opensource-demo.orangehrmlive.com/web/index.php/auth/login

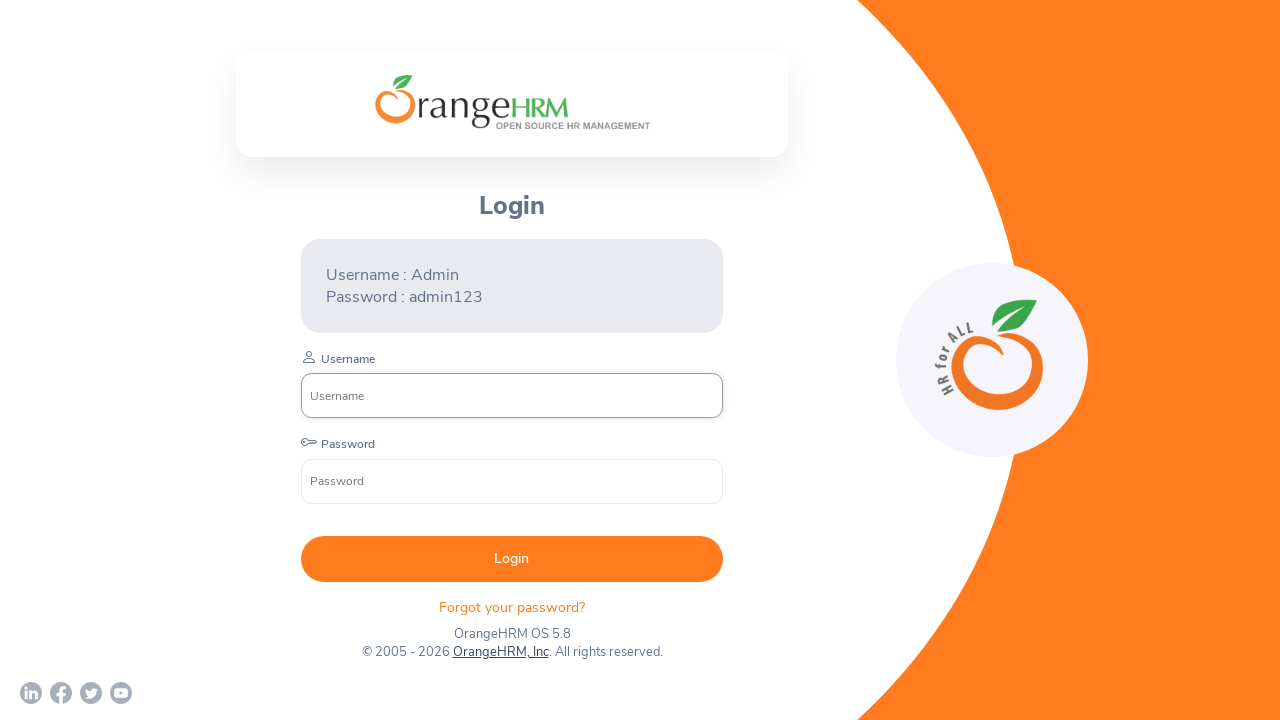

Login button is visible on the page
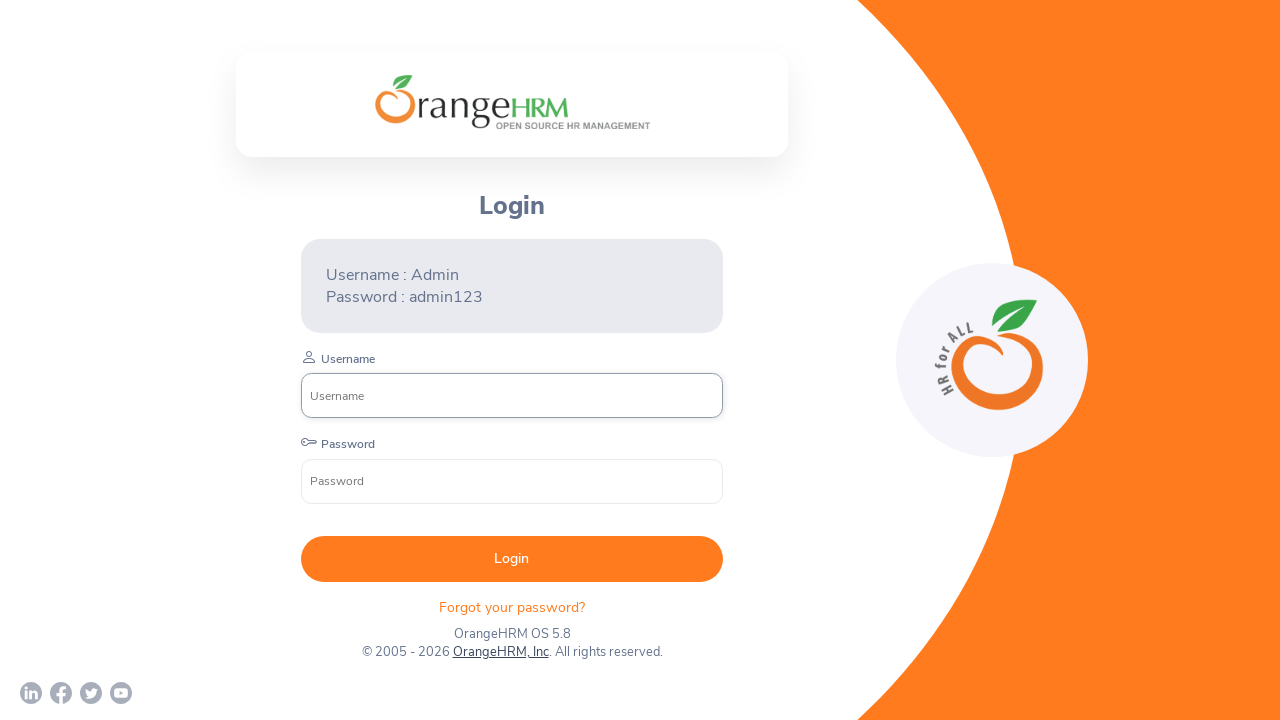

Retrieved bounding box of login button
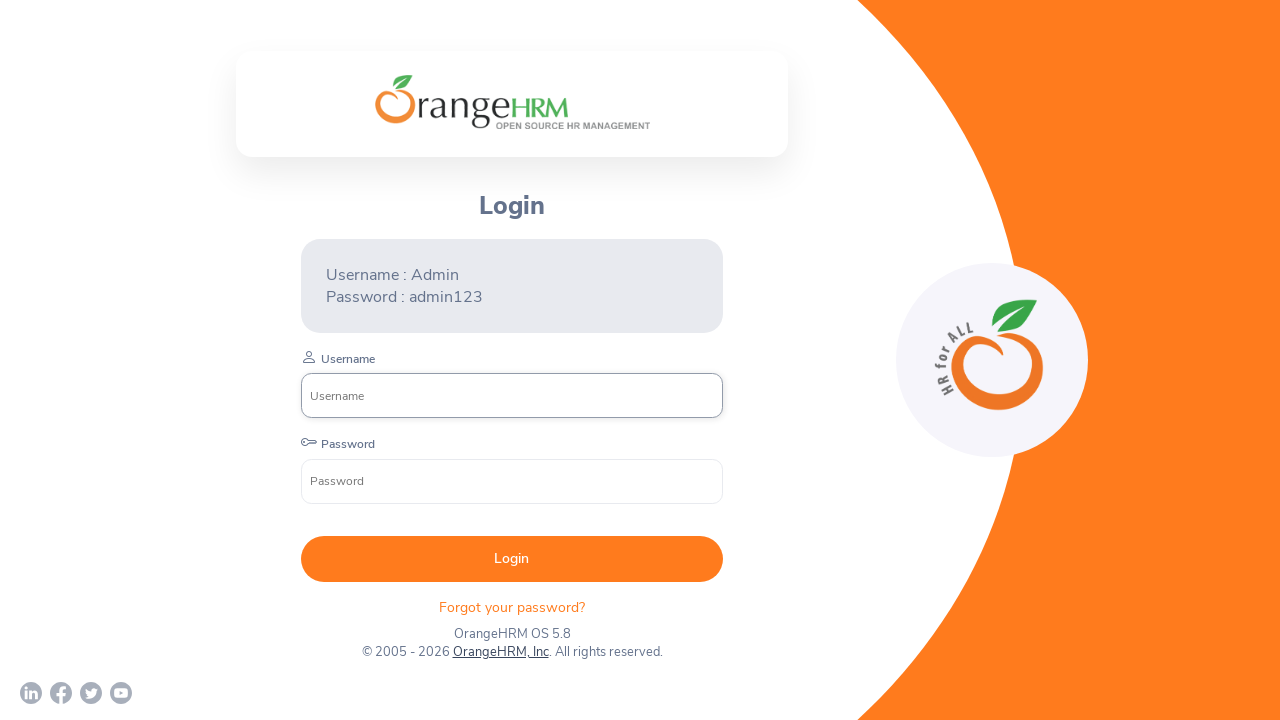

Login button width assertion passed: 422.390625px > 80px
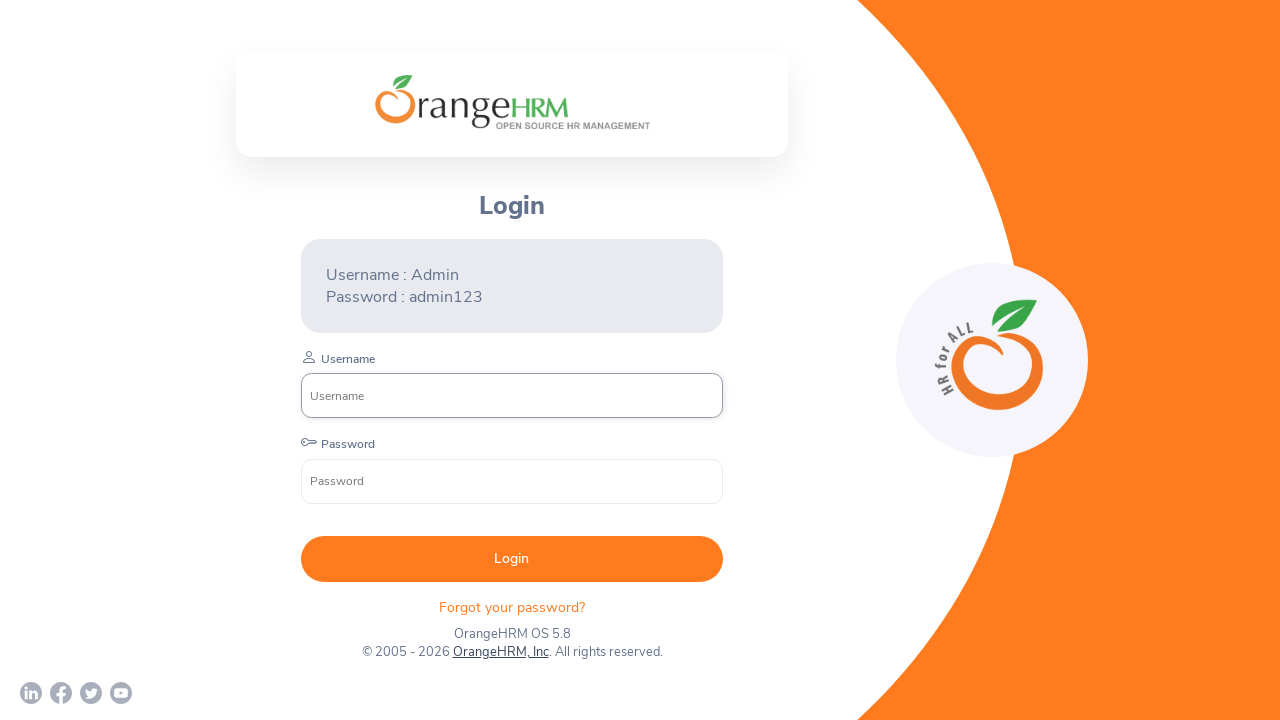

Login button height assertion passed: 46px > 30px
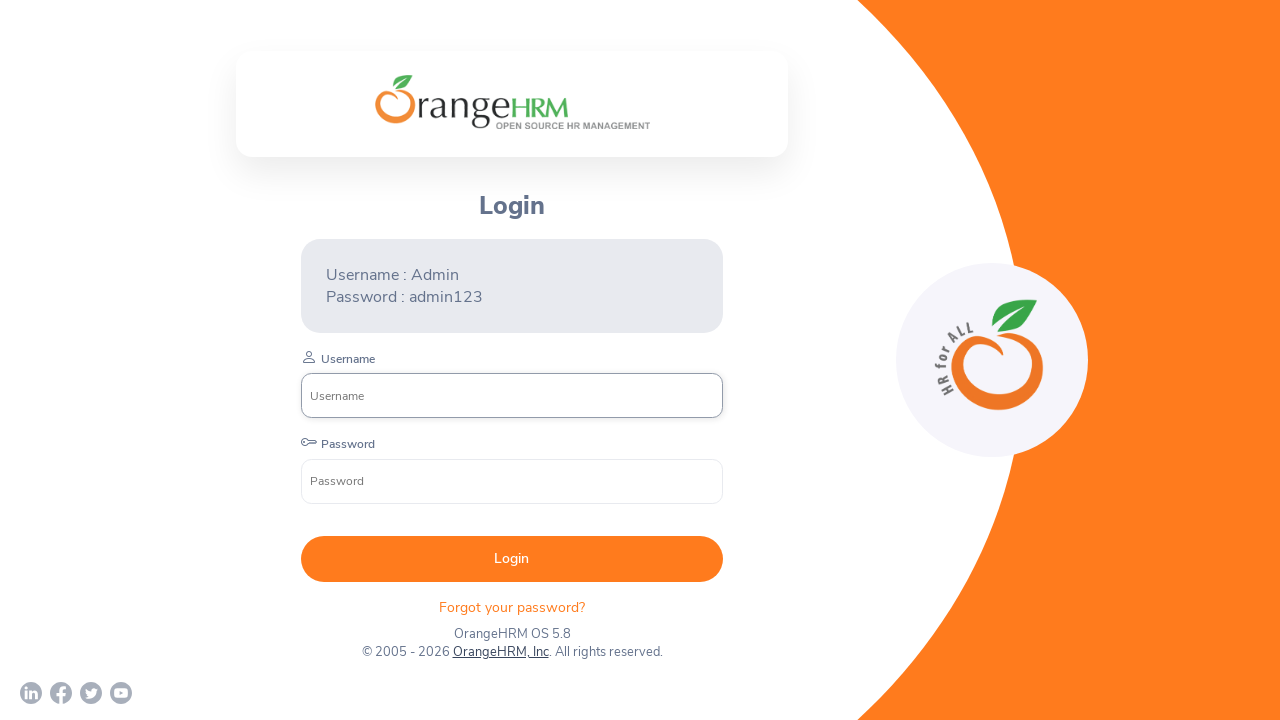

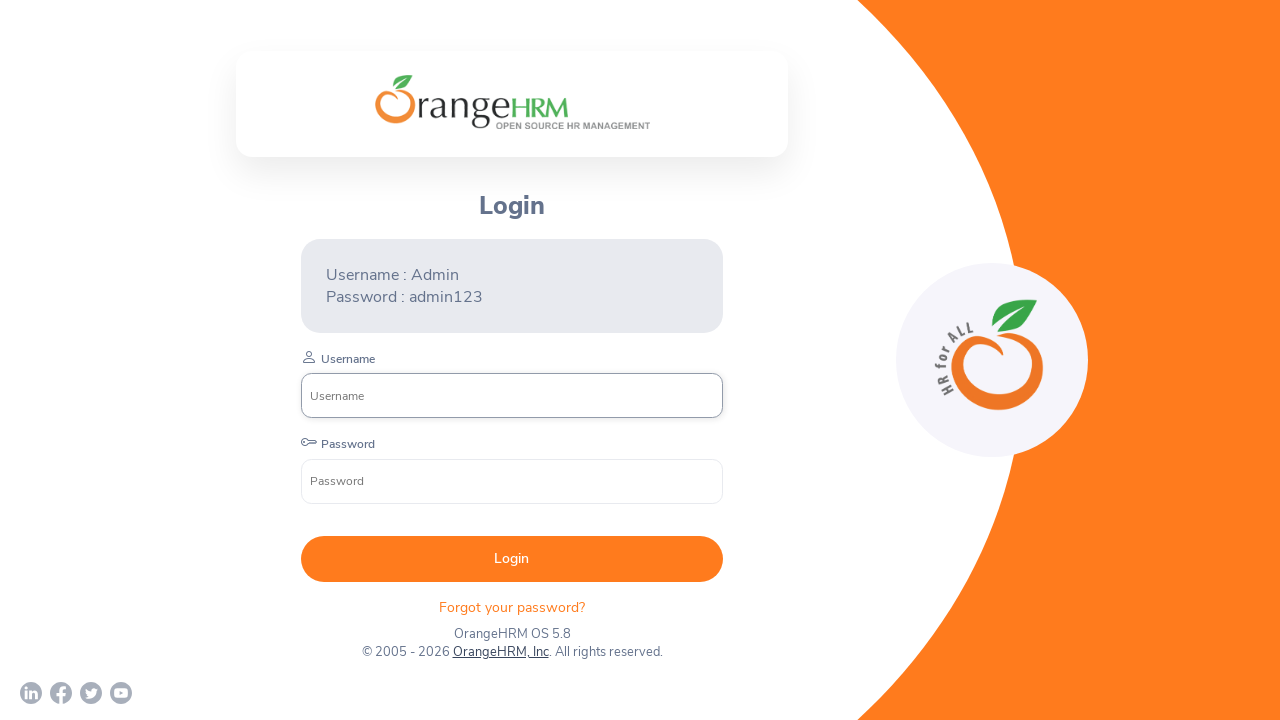